Tests that clicking All filter shows all items after filtering

Starting URL: https://demo.playwright.dev/todomvc

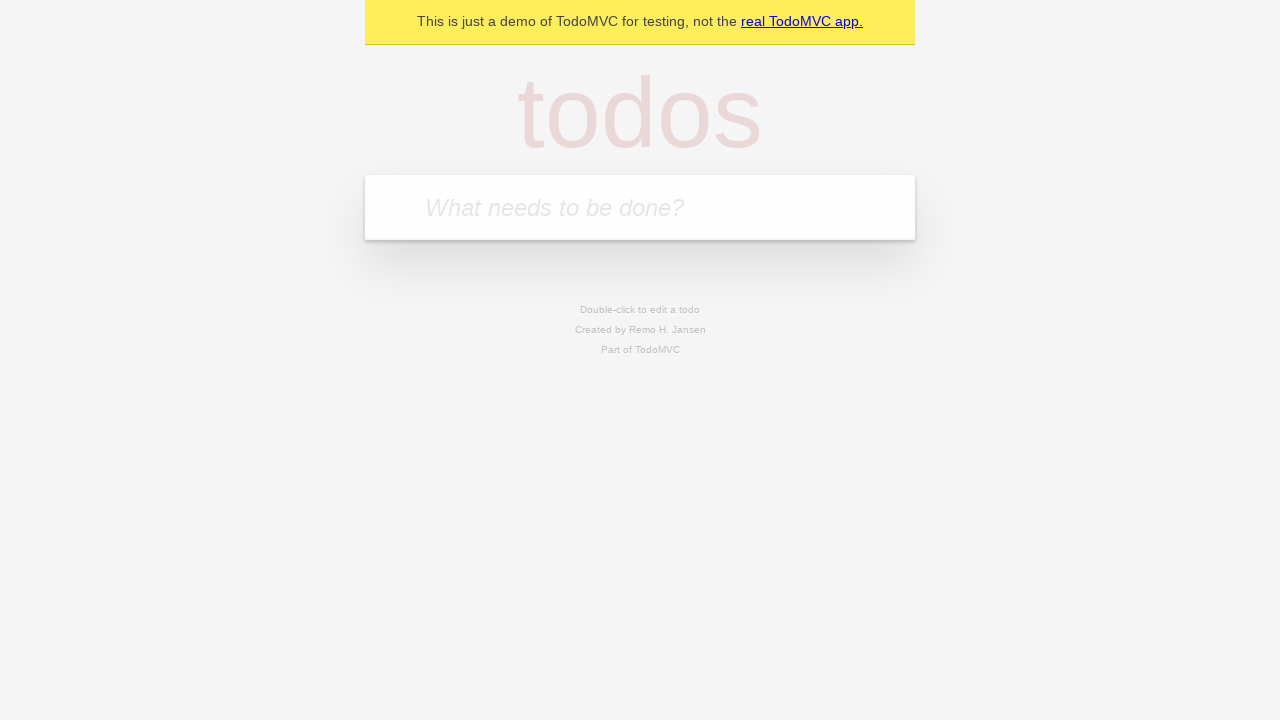

Filled todo input with 'buy some cheese' on internal:attr=[placeholder="What needs to be done?"i]
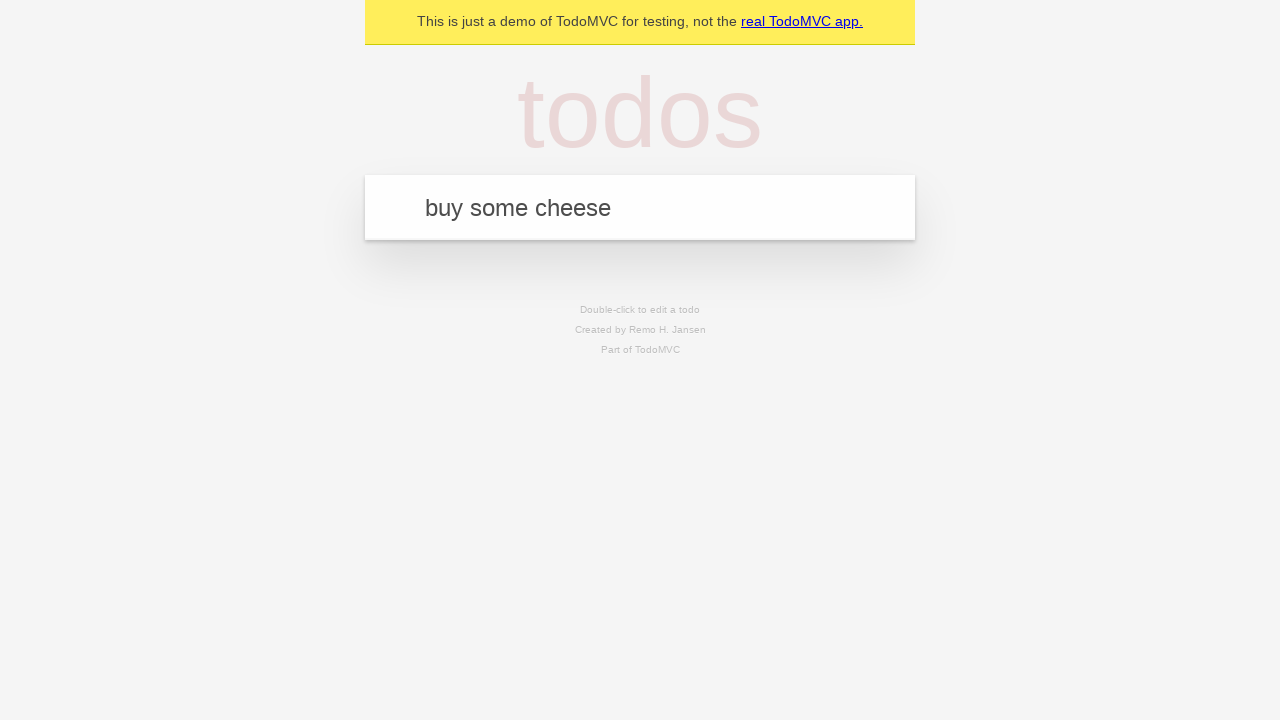

Pressed Enter to add first todo on internal:attr=[placeholder="What needs to be done?"i]
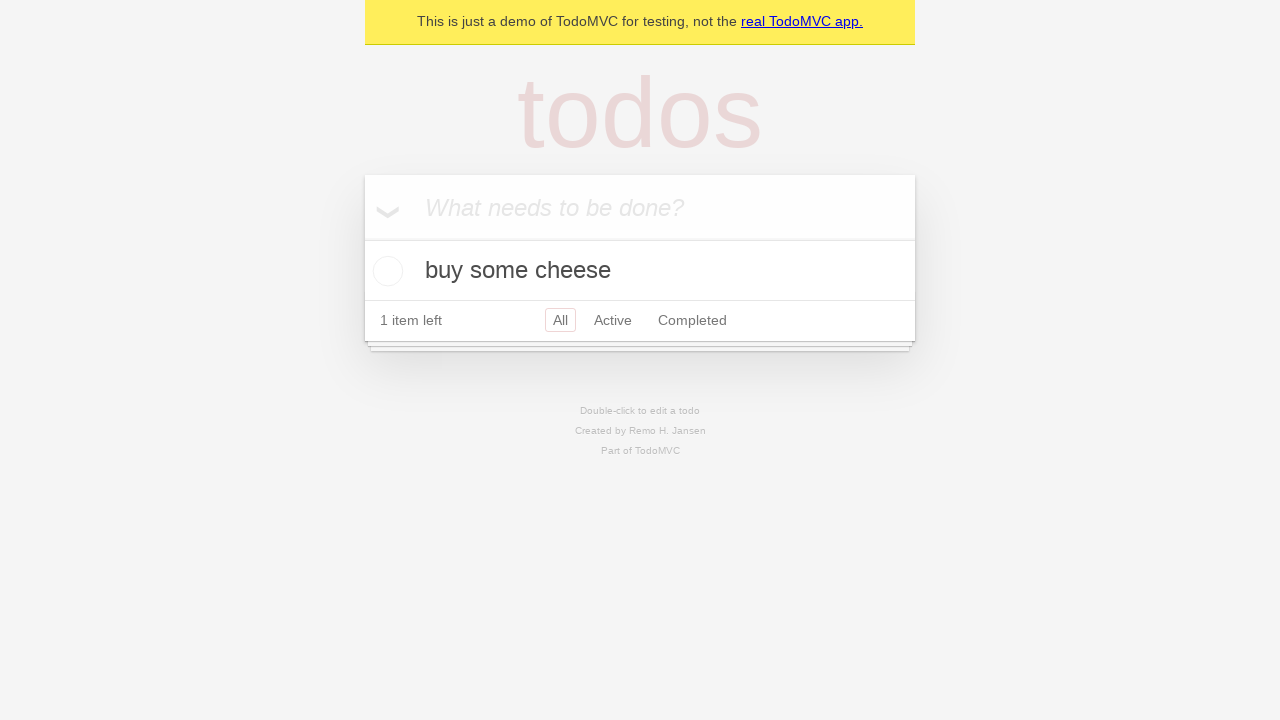

Filled todo input with 'feed the cat' on internal:attr=[placeholder="What needs to be done?"i]
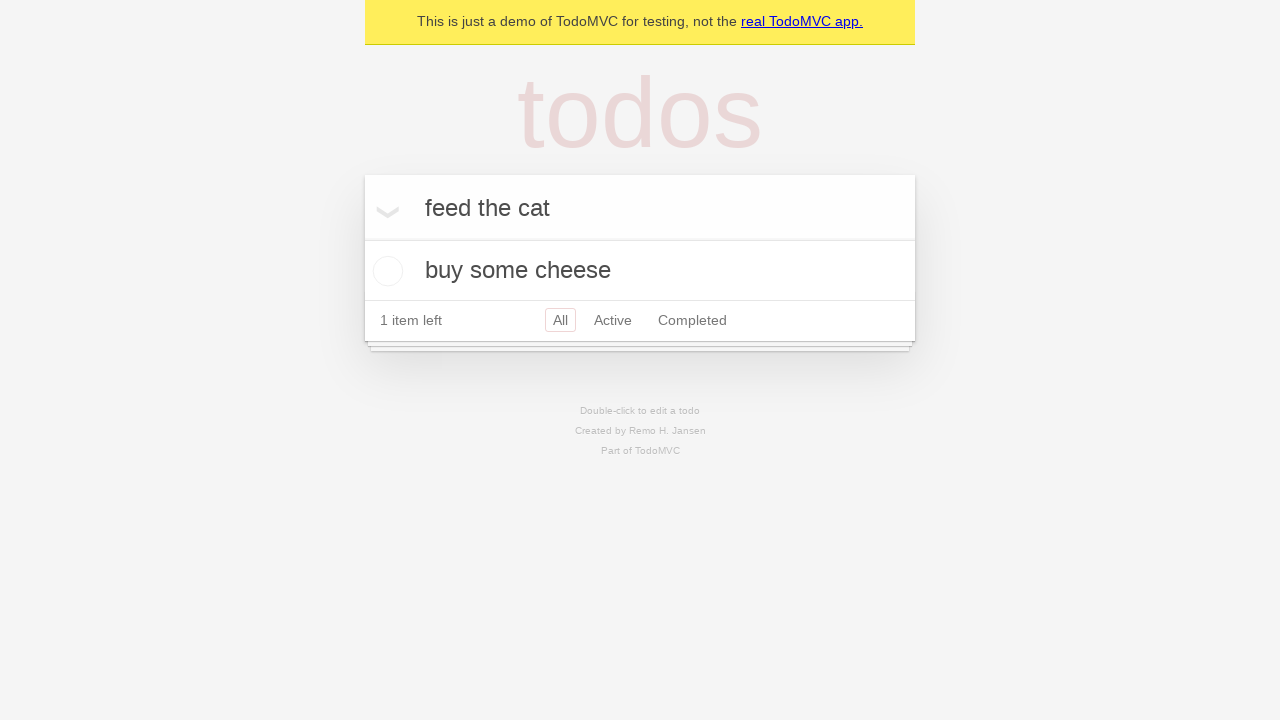

Pressed Enter to add second todo on internal:attr=[placeholder="What needs to be done?"i]
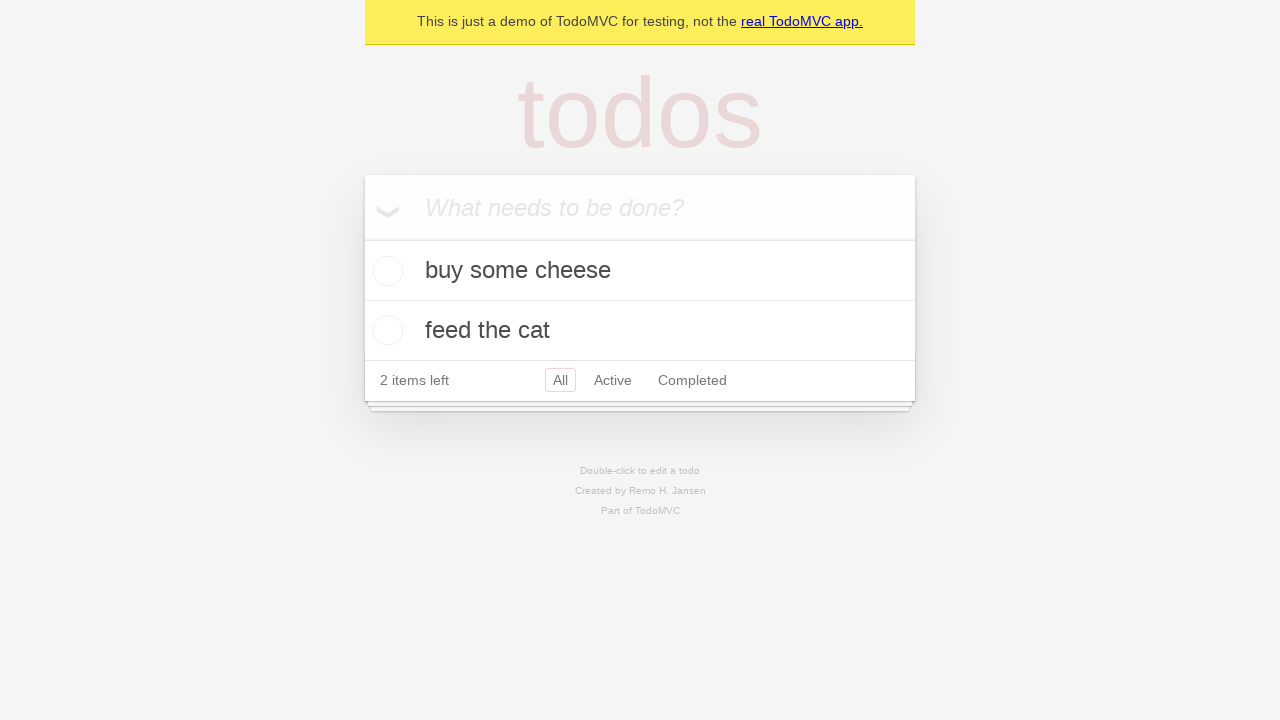

Filled todo input with 'book a doctors appointment' on internal:attr=[placeholder="What needs to be done?"i]
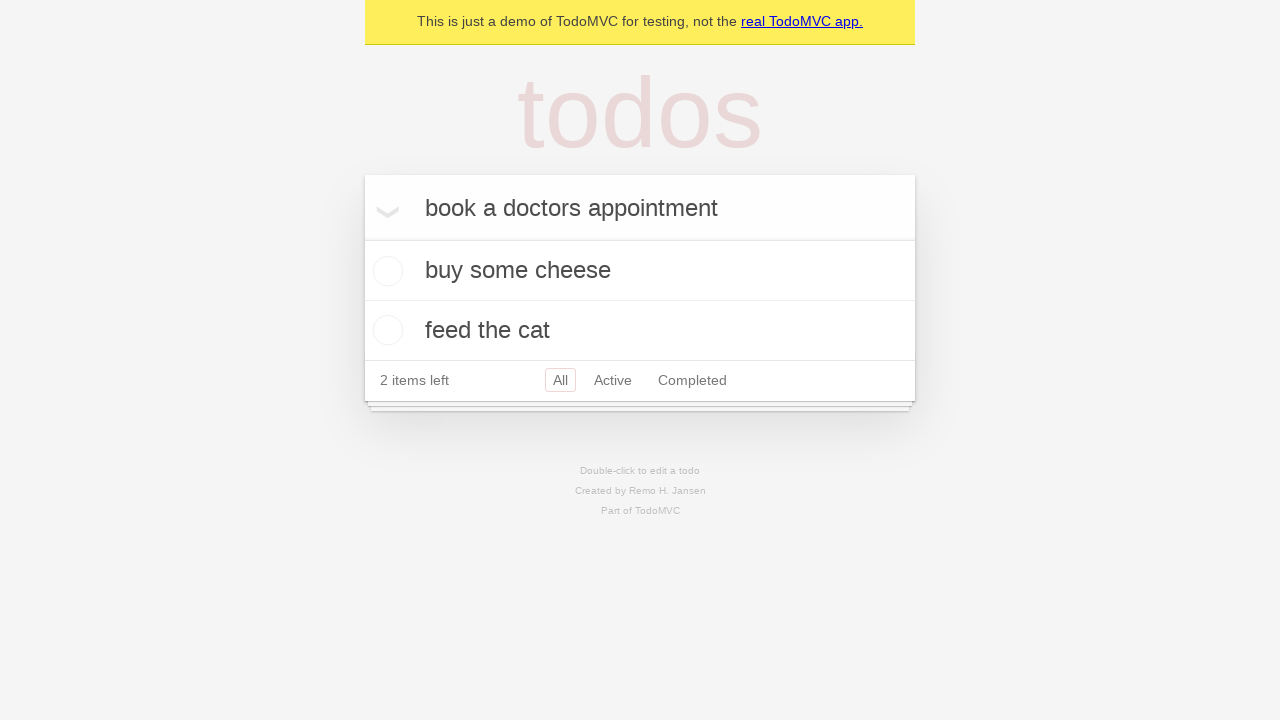

Pressed Enter to add third todo on internal:attr=[placeholder="What needs to be done?"i]
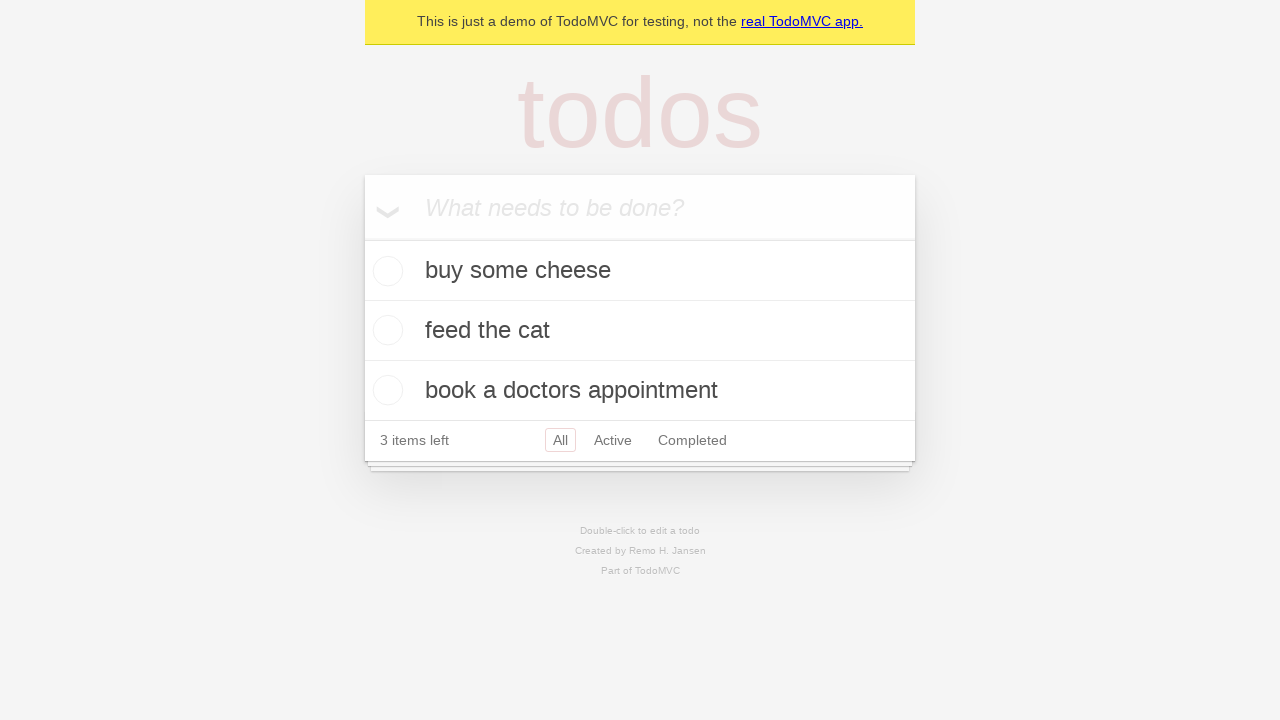

Checked the second todo item at (385, 330) on internal:testid=[data-testid="todo-item"s] >> nth=1 >> internal:role=checkbox
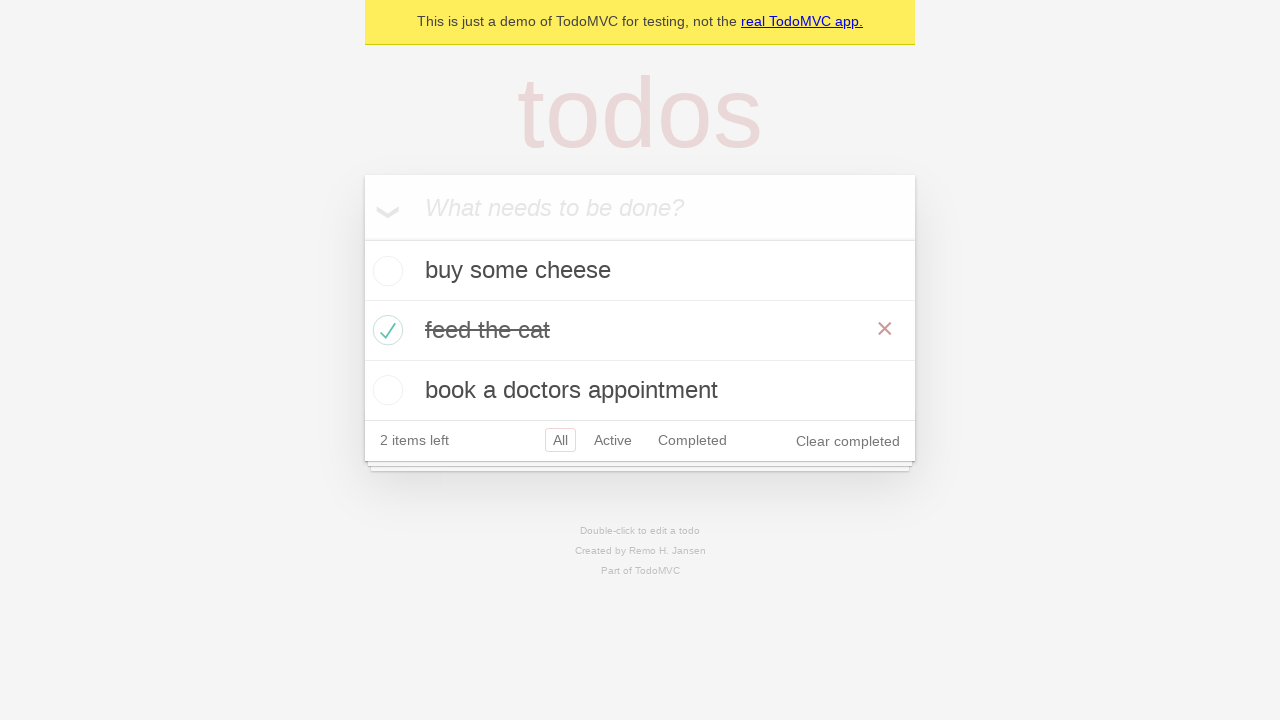

Clicked Active filter at (613, 440) on internal:role=link[name="Active"i]
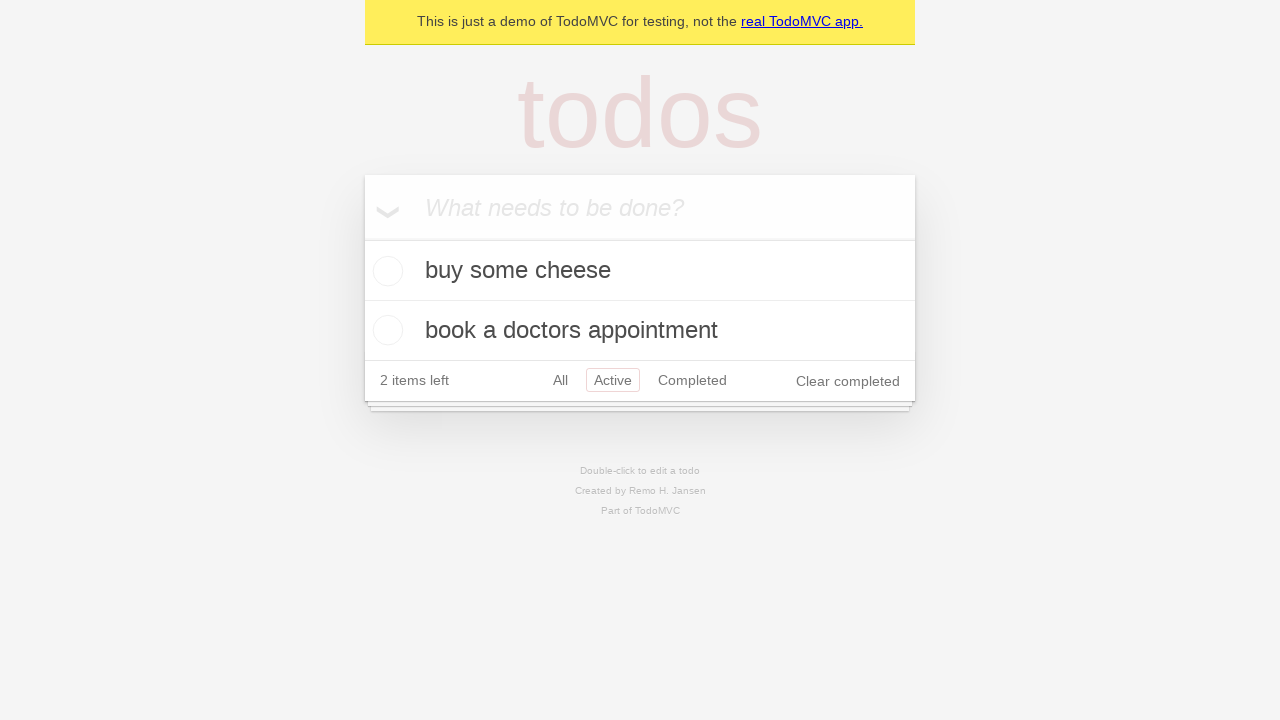

Clicked Completed filter at (692, 380) on internal:role=link[name="Completed"i]
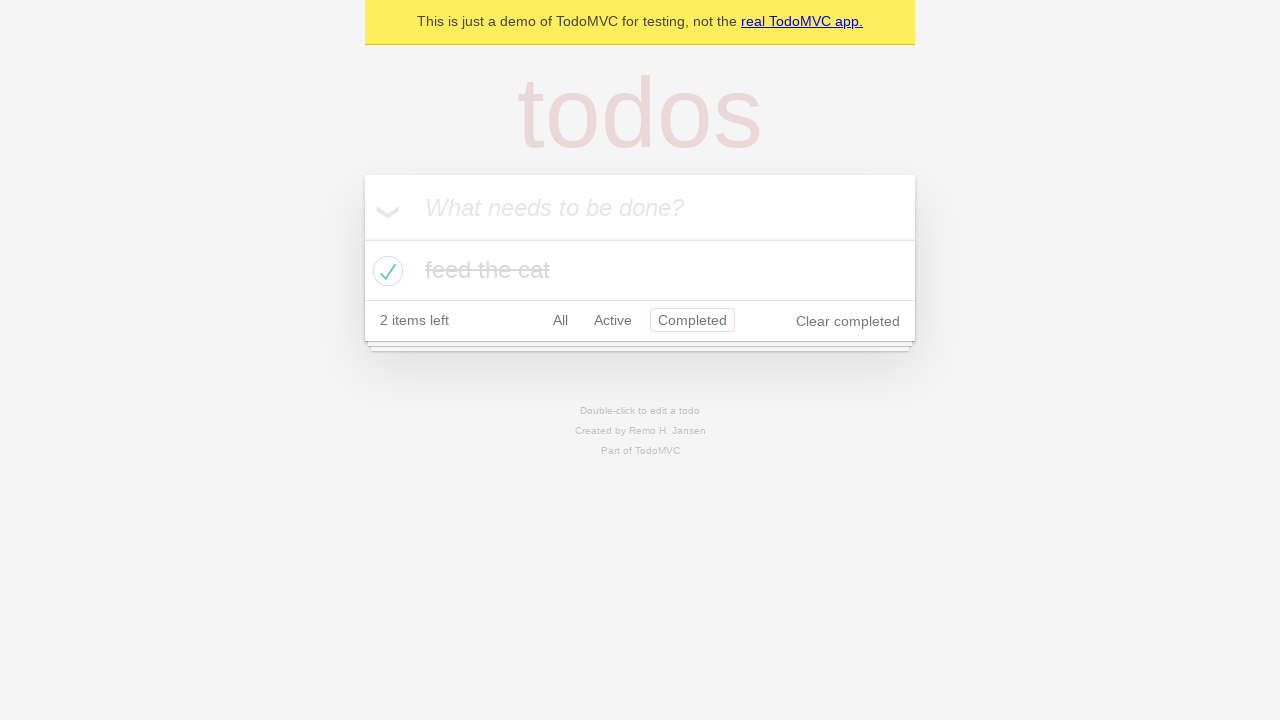

Clicked All filter to display all items at (560, 320) on internal:role=link[name="All"i]
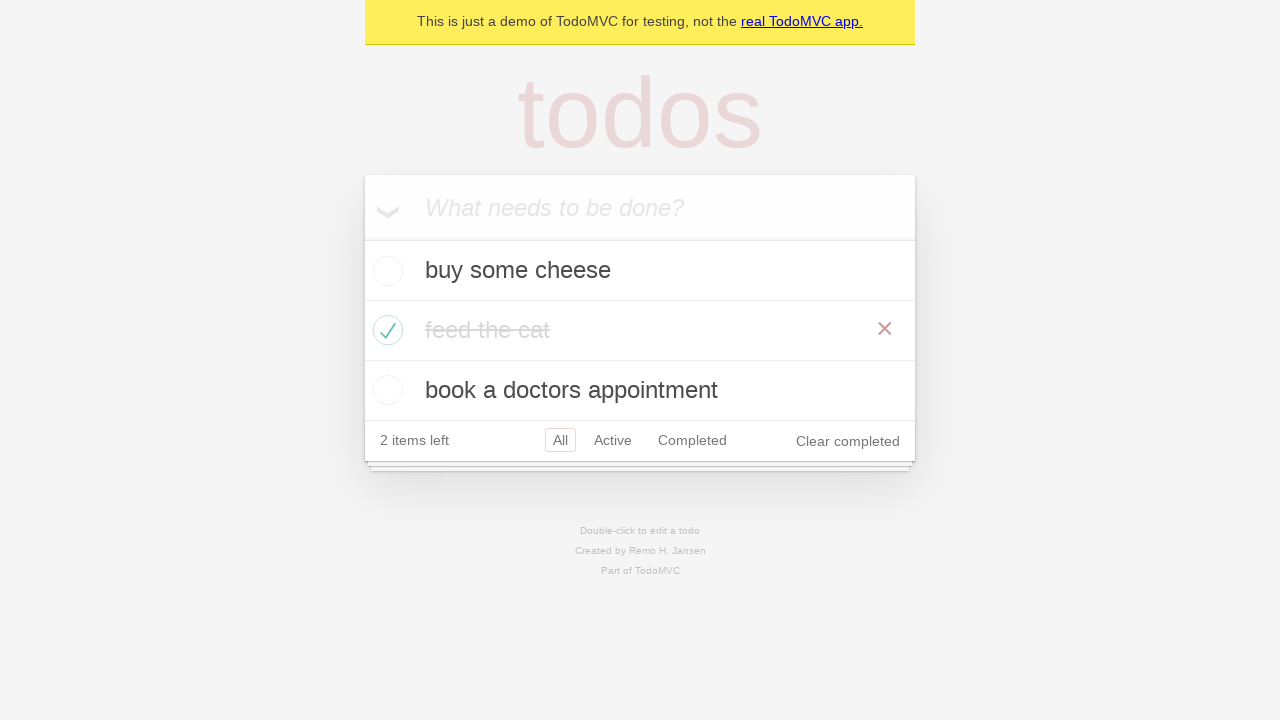

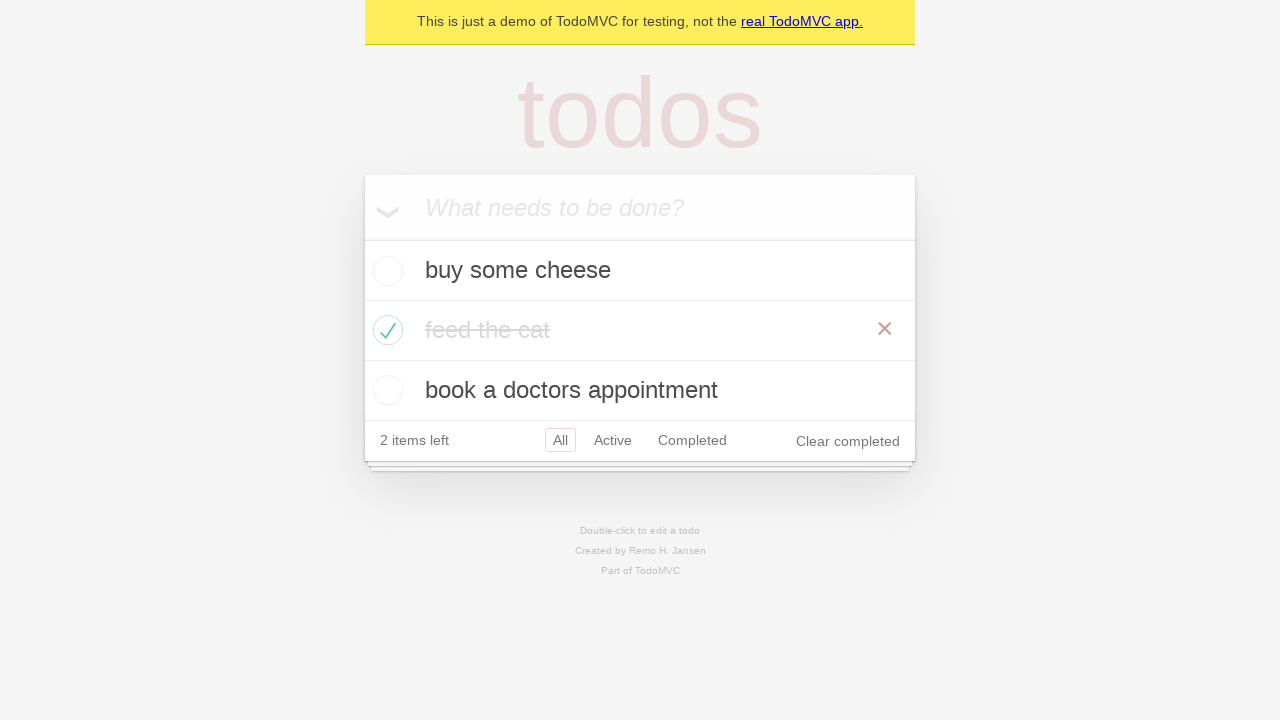